Tests page scrolling functionality by scrolling to the bottom of the page using JavaScript

Starting URL: http://www.tizag.com/javascriptT/javascriptalert.php

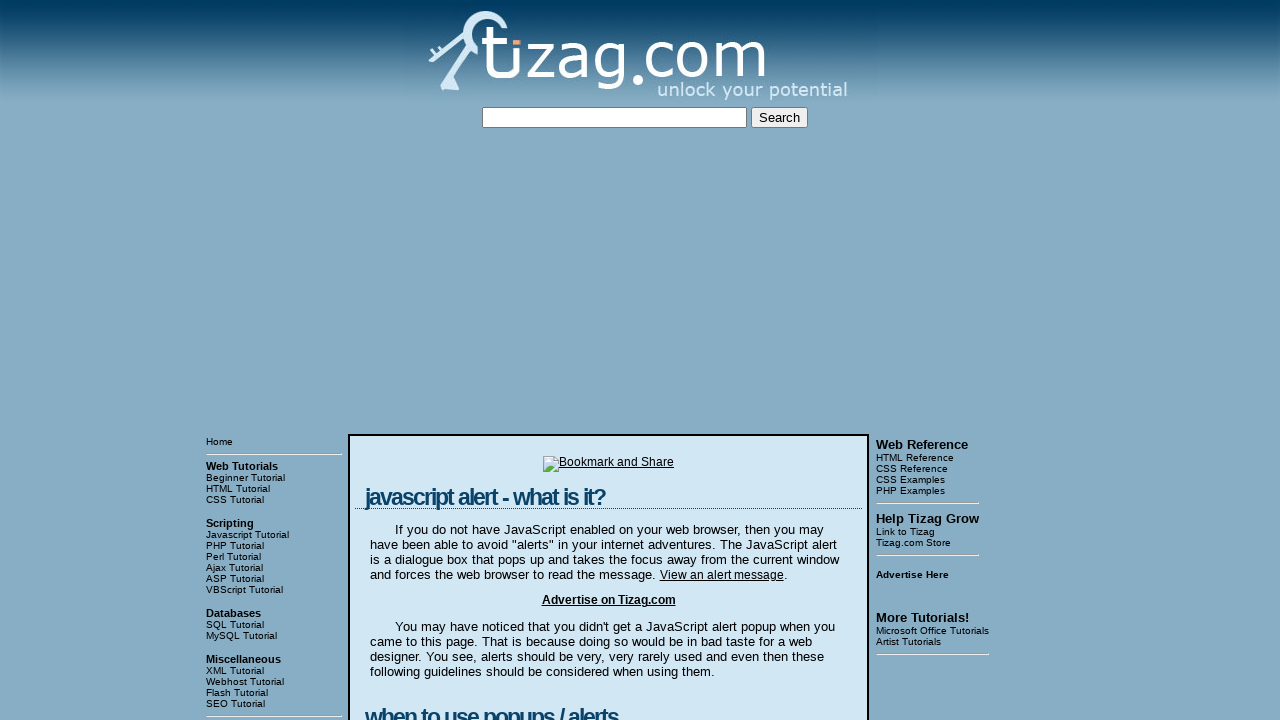

Navigated to JavaScript alert page
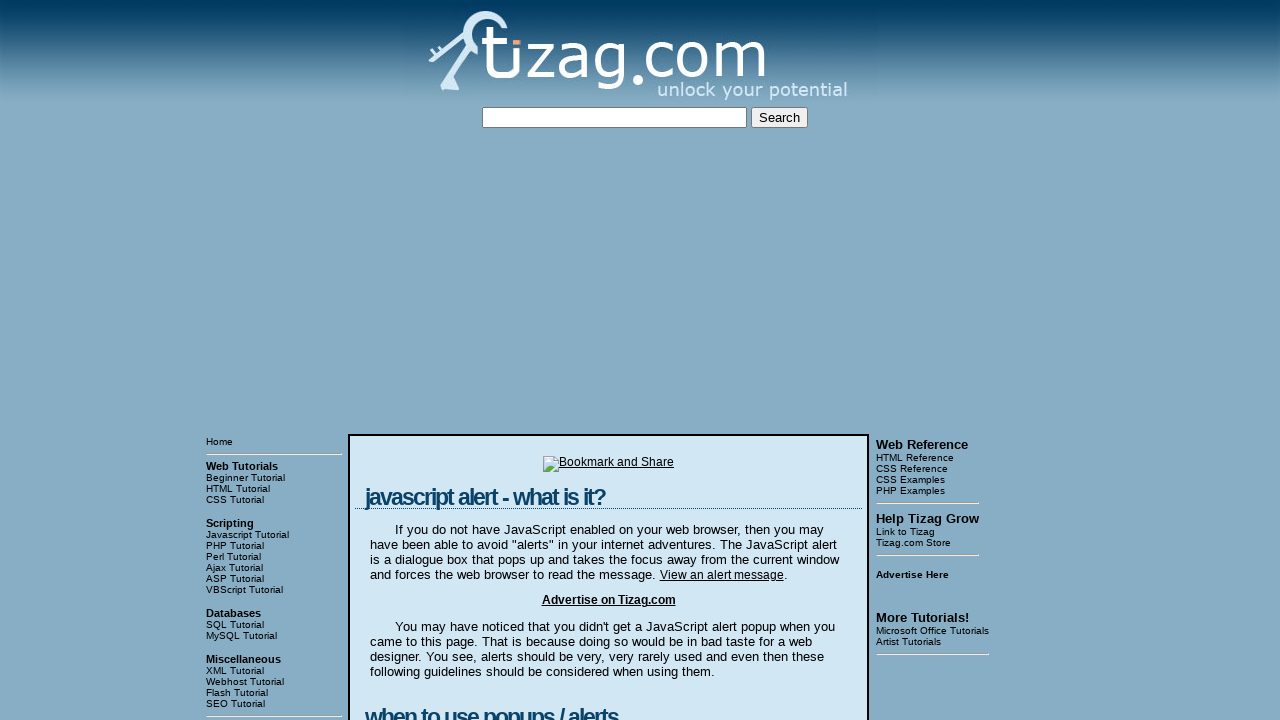

Scrolled to bottom of page using JavaScript
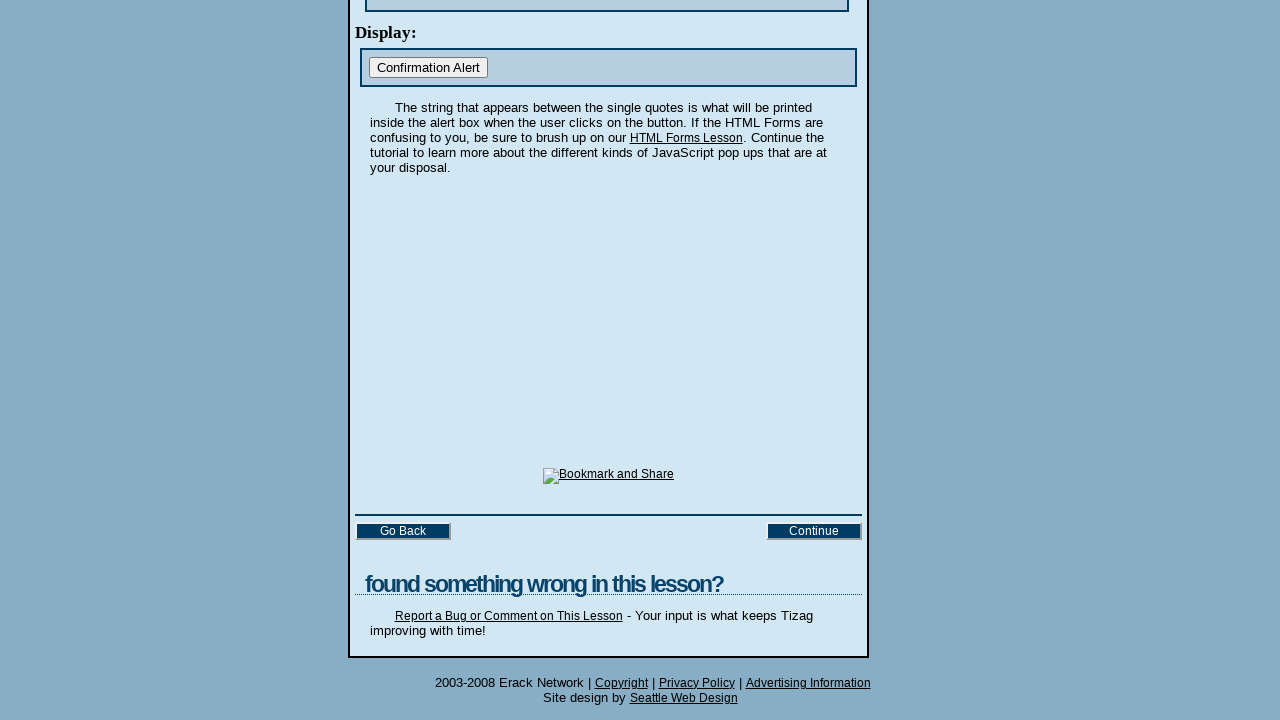

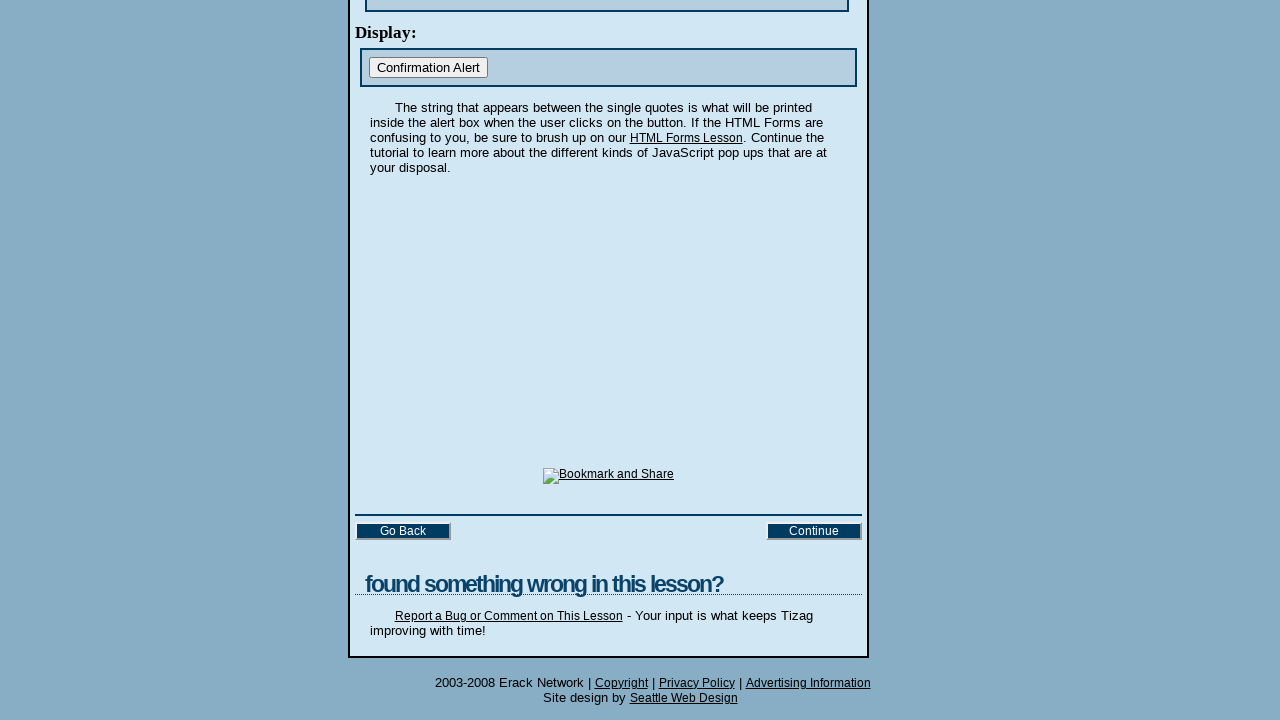